Tests calendar date picker functionality by navigating through months and selecting a specific date

Starting URL: https://rahulshettyacademy.com/dropdownsPractise/

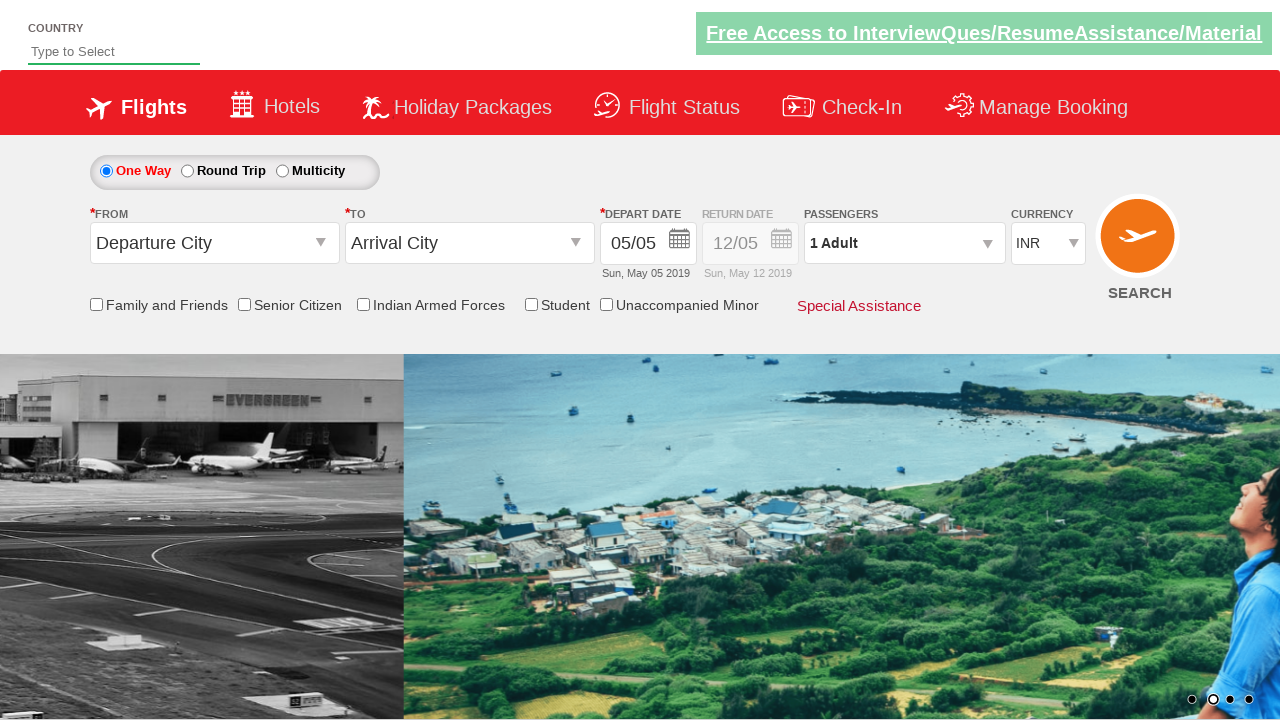

Clicked on date picker to open calendar at (648, 244) on #ctl00_mainContent_view_date1
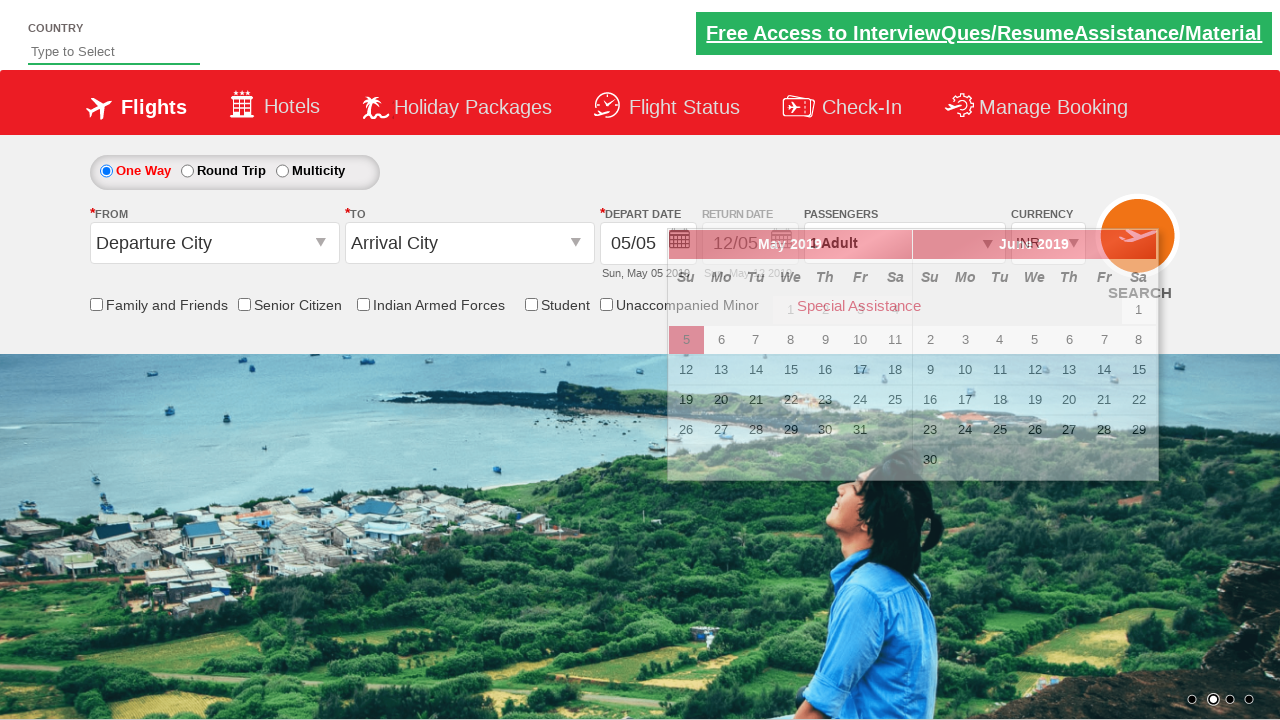

Found and clicked on date 24 in the calendar at (860, 400) on #ui-datepicker-div .ui-state-default >> nth=23
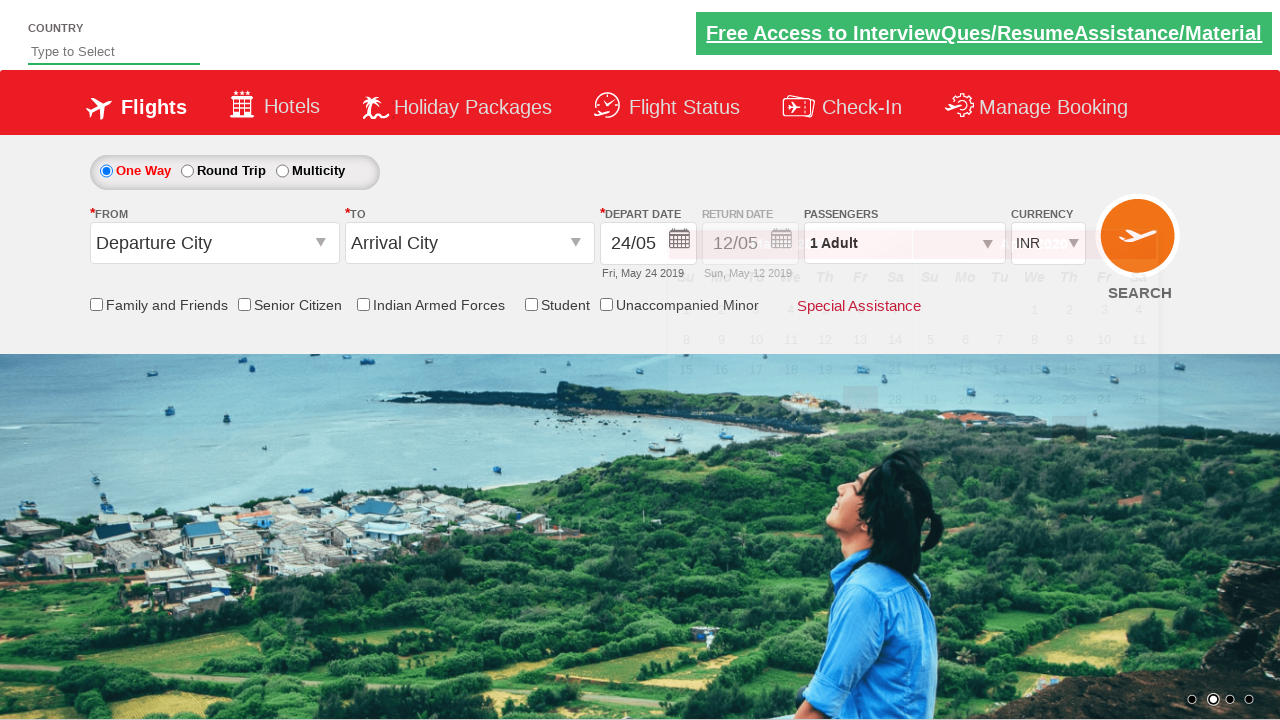

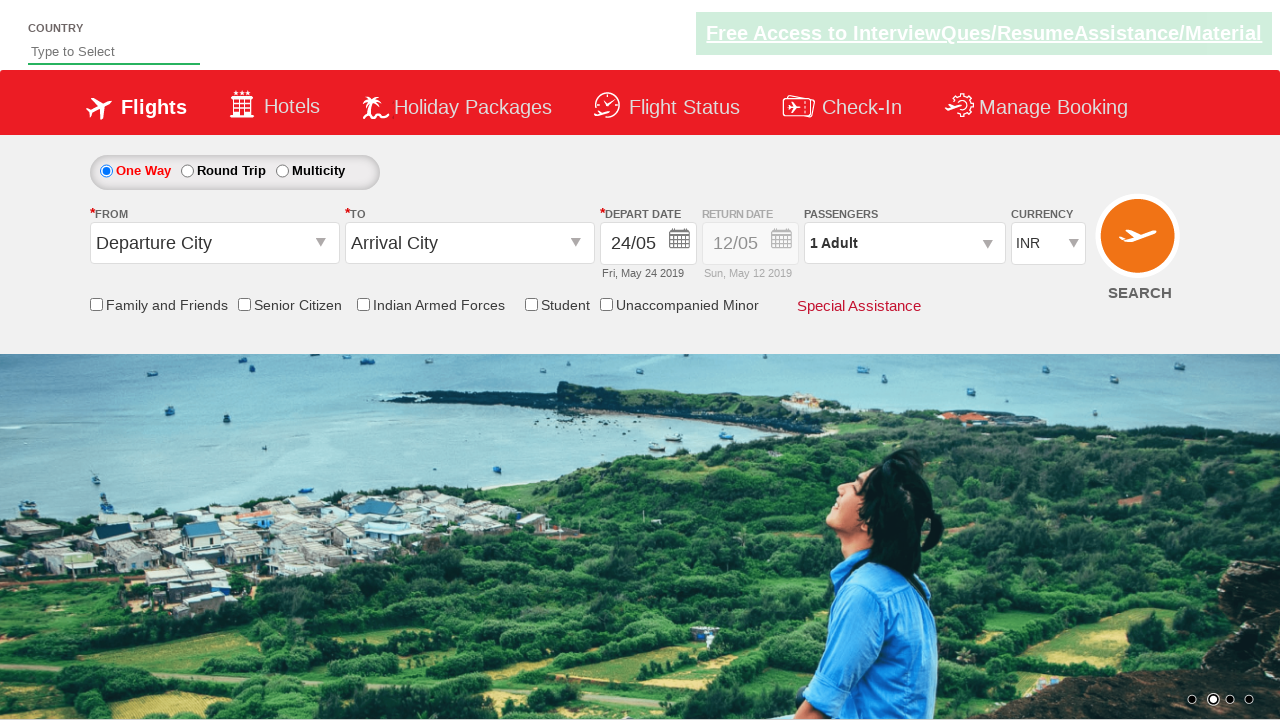